Tests that todo data persists after page reload

Starting URL: https://demo.playwright.dev/todomvc

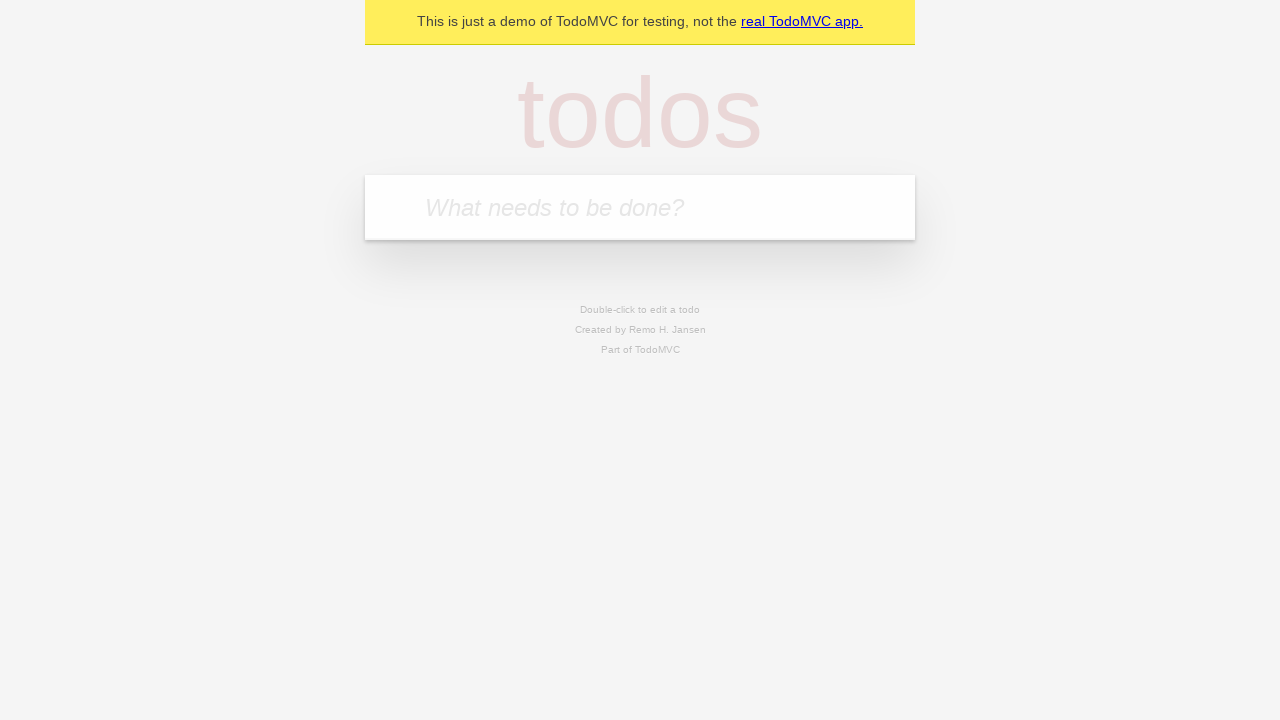

Filled first todo input with 'buy some cheese' on .new-todo
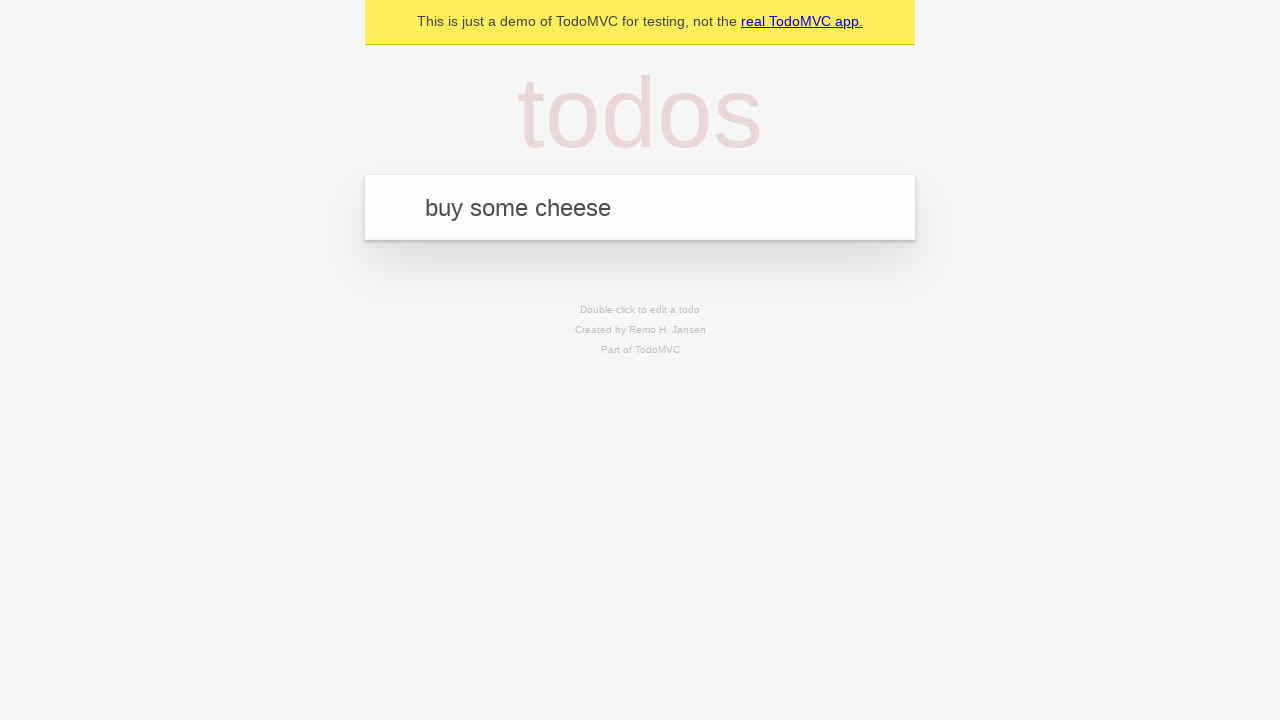

Pressed Enter to add first todo on .new-todo
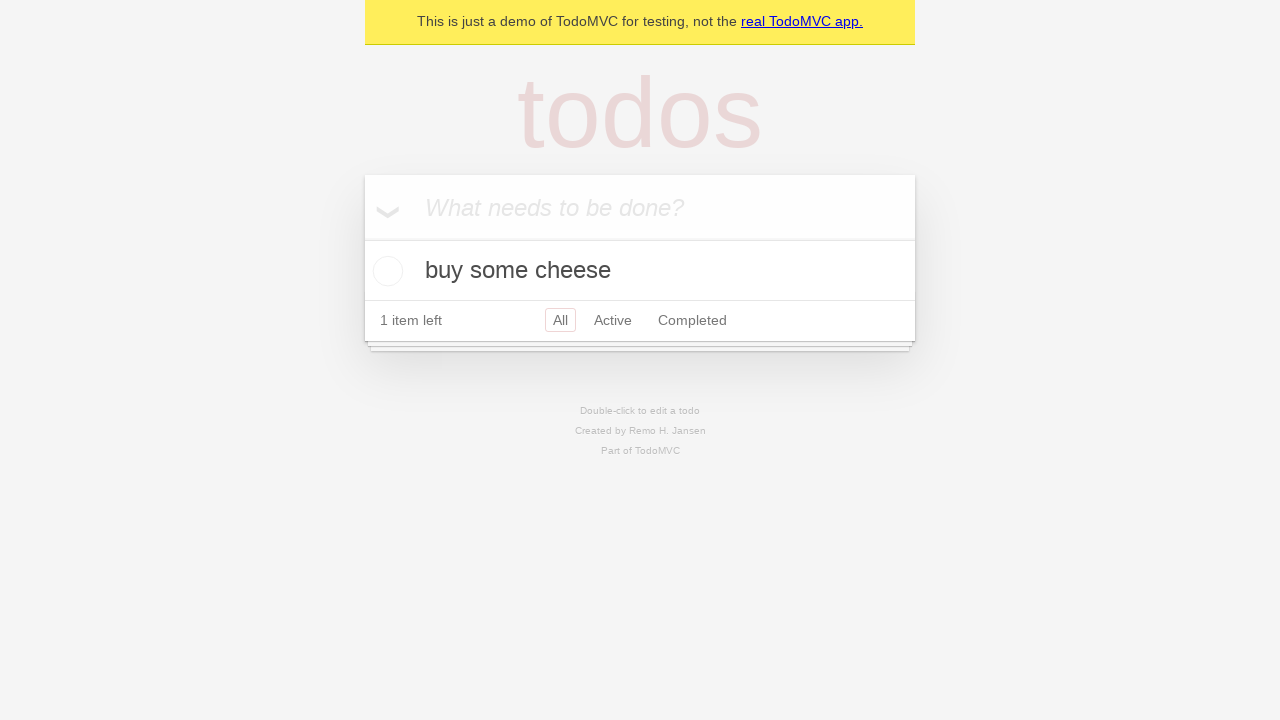

Filled second todo input with 'feed the cat' on .new-todo
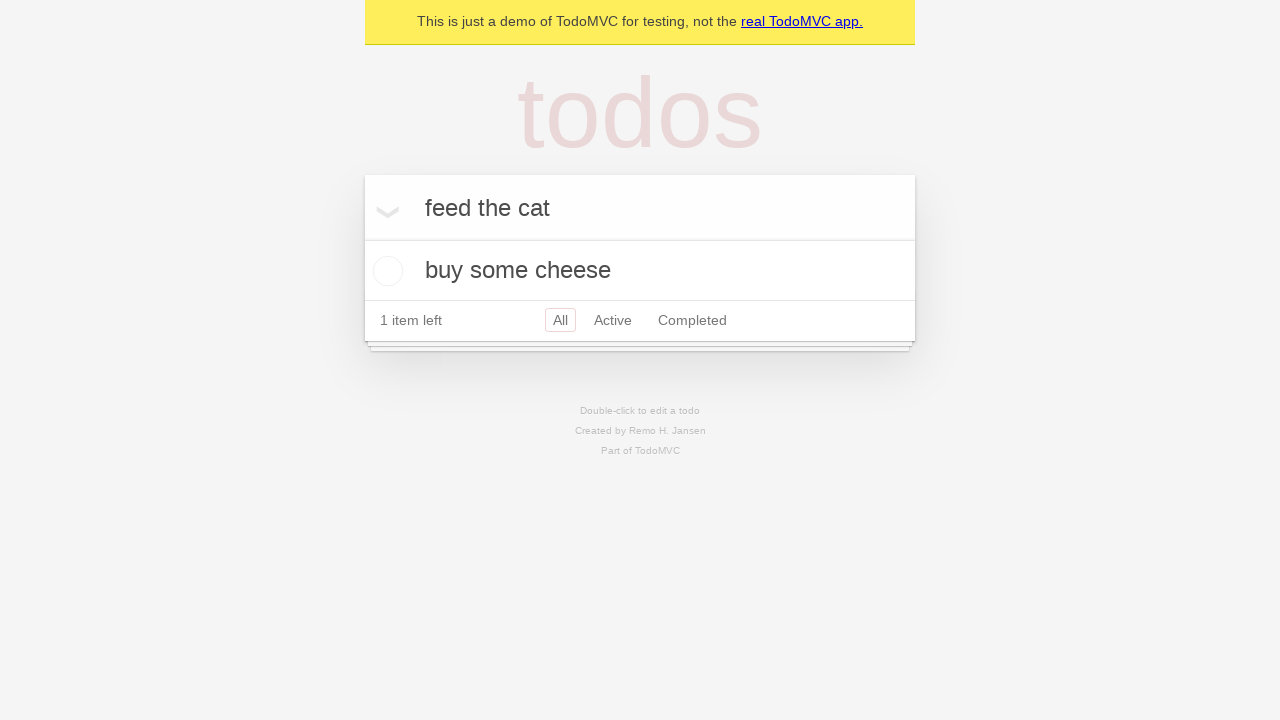

Pressed Enter to add second todo on .new-todo
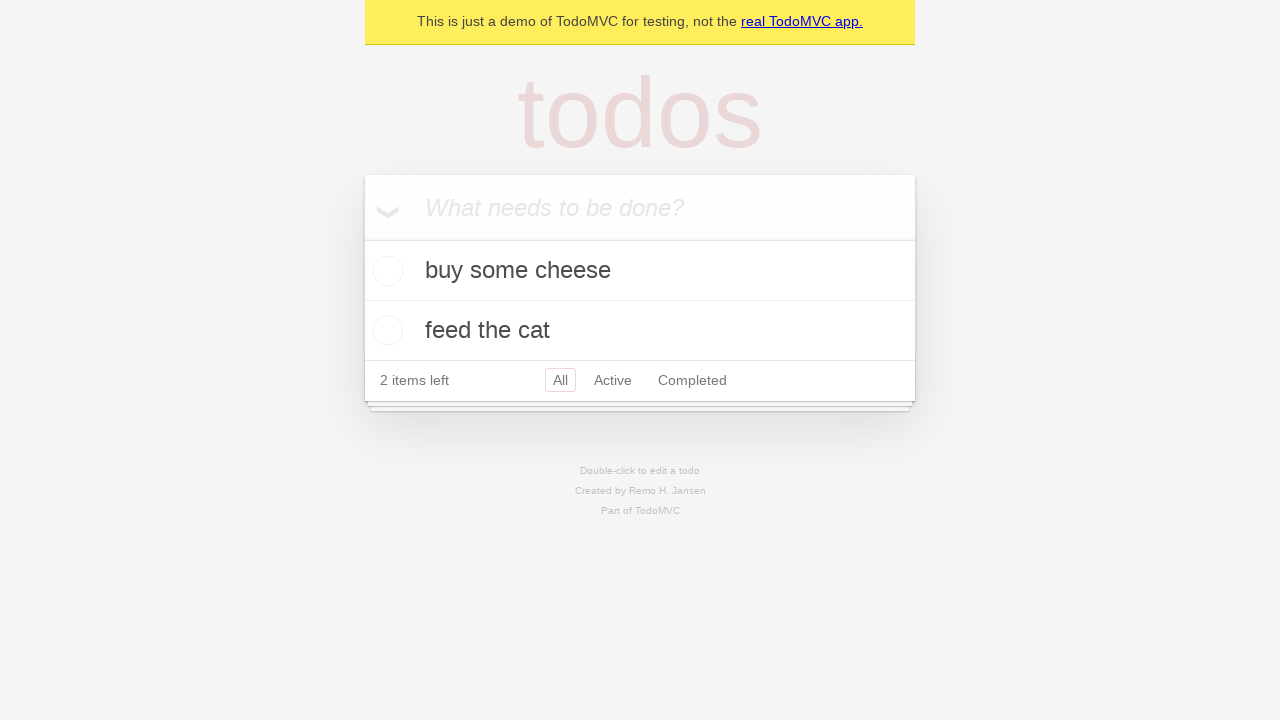

Checked the first todo as complete at (385, 271) on .todo-list li >> nth=0 >> .toggle
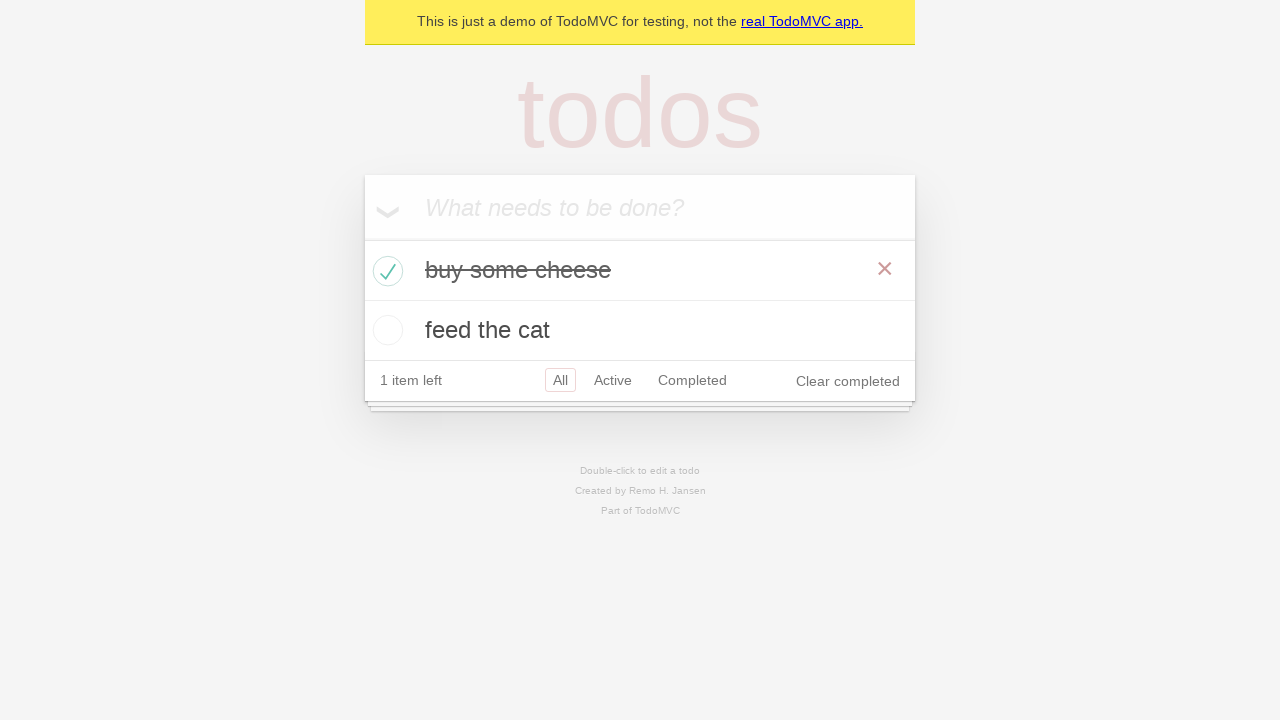

Reloaded the page to test data persistence
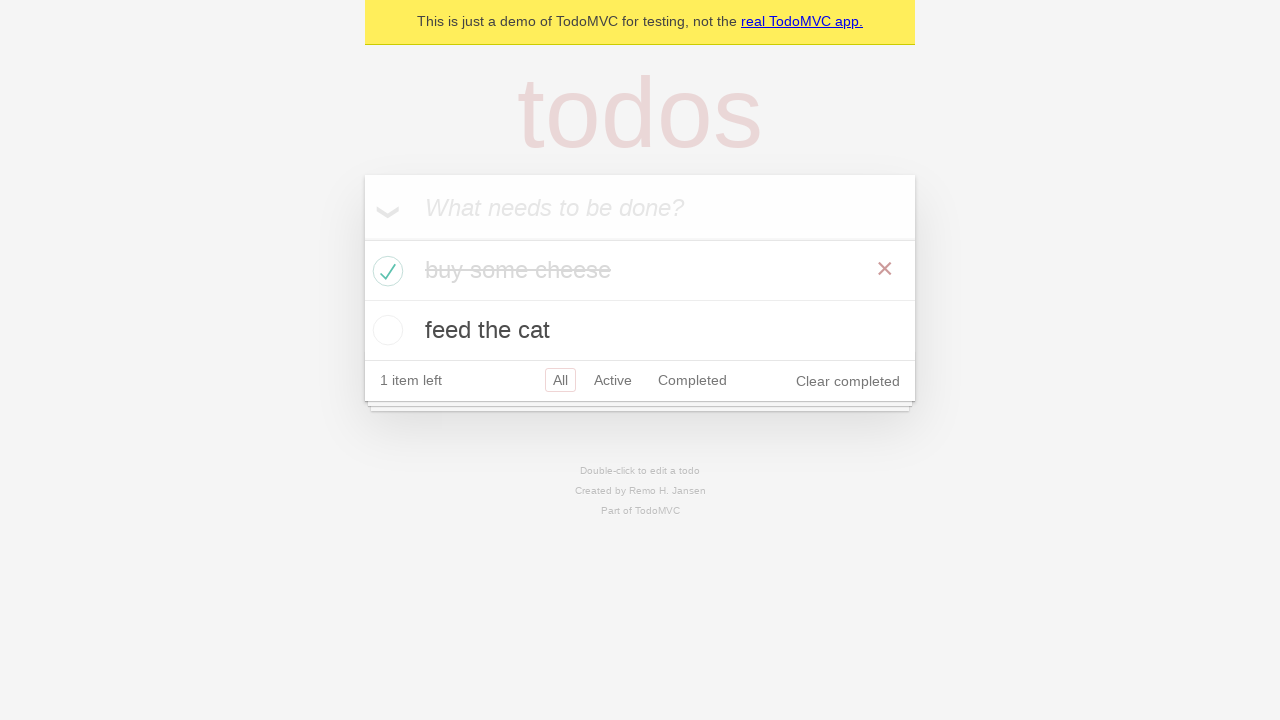

Waited for todos to load after page reload
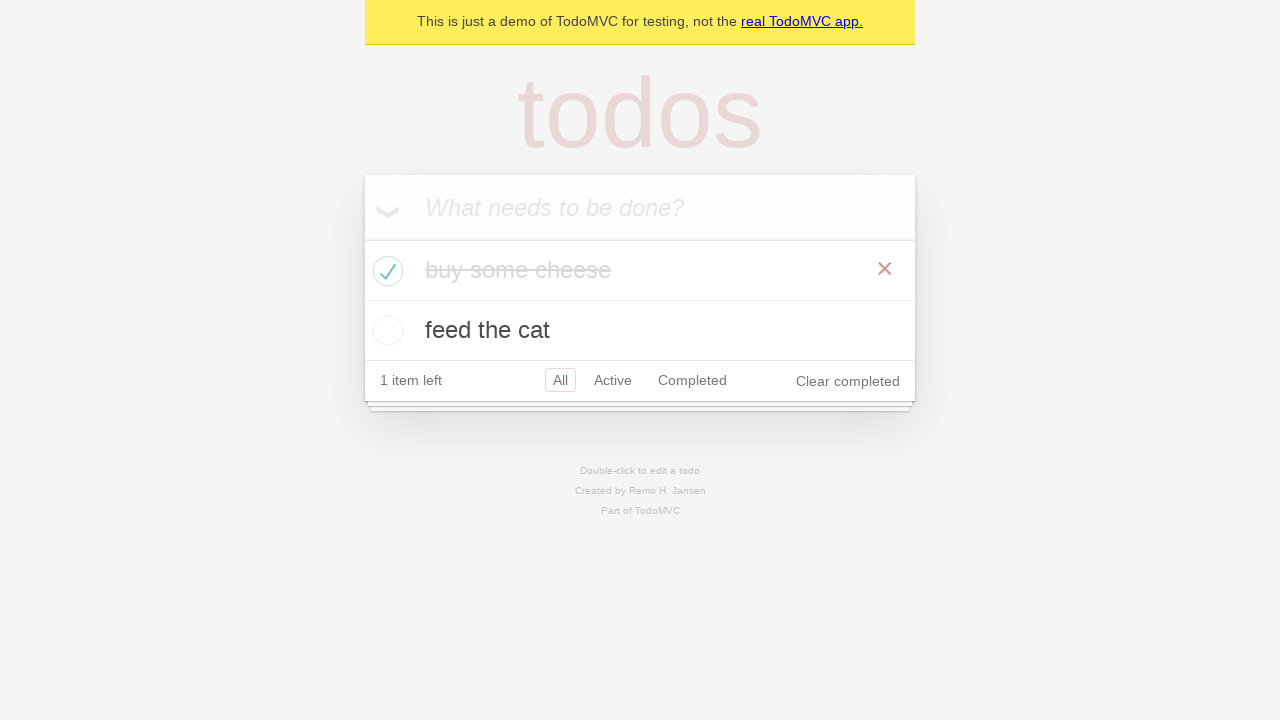

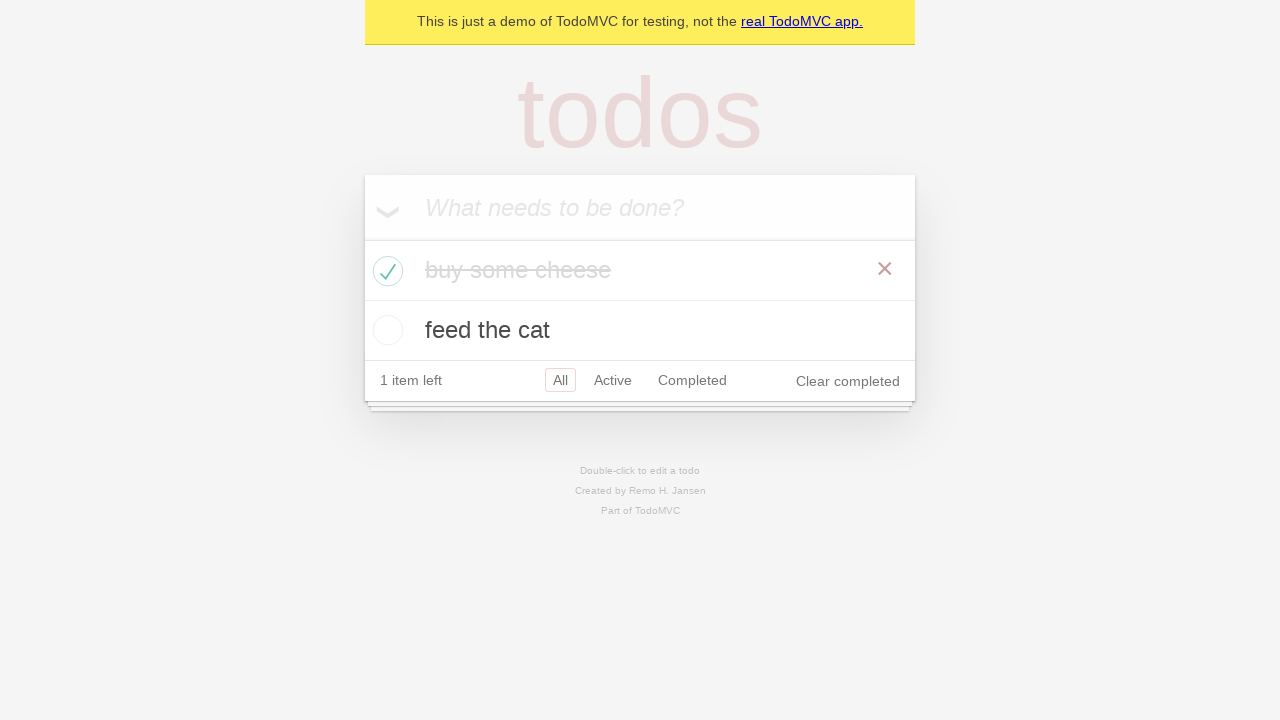